Tests drag-and-drop functionality on the jQuery UI demo page by dragging an element and dropping it onto a target element within an iframe.

Starting URL: https://jqueryui.com/droppable/

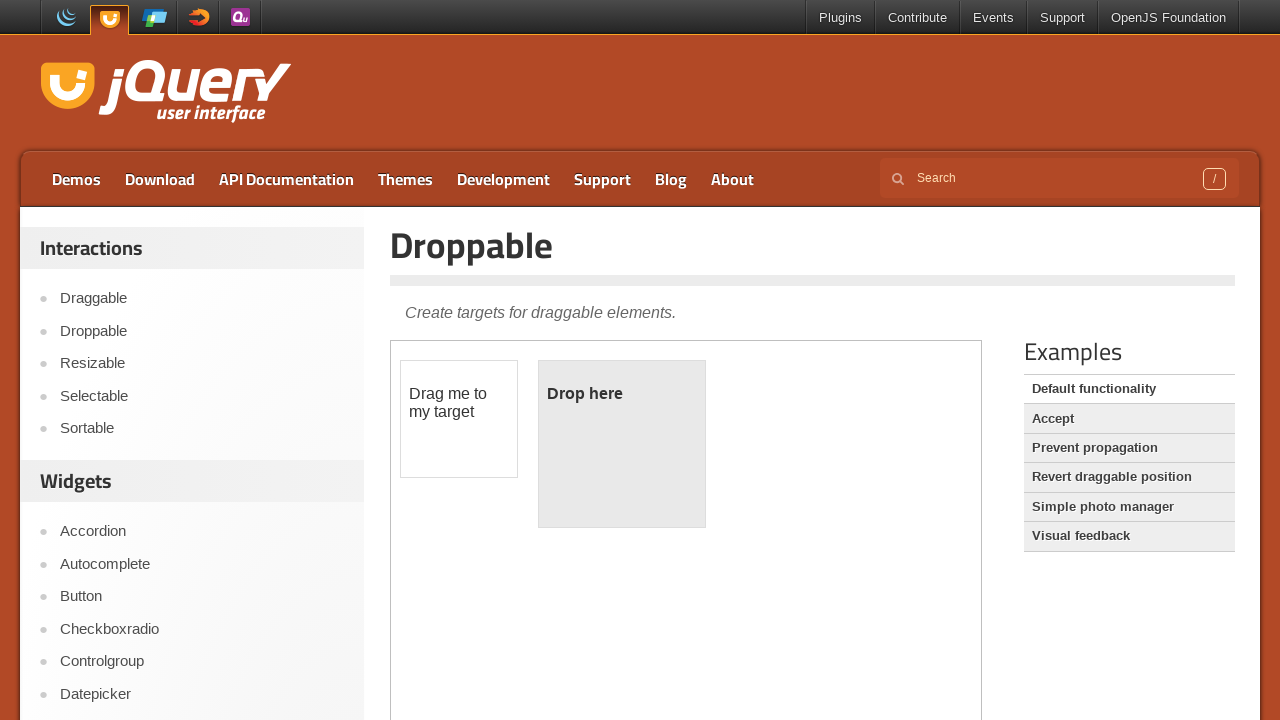

Located the first iframe on the jQuery UI droppable demo page
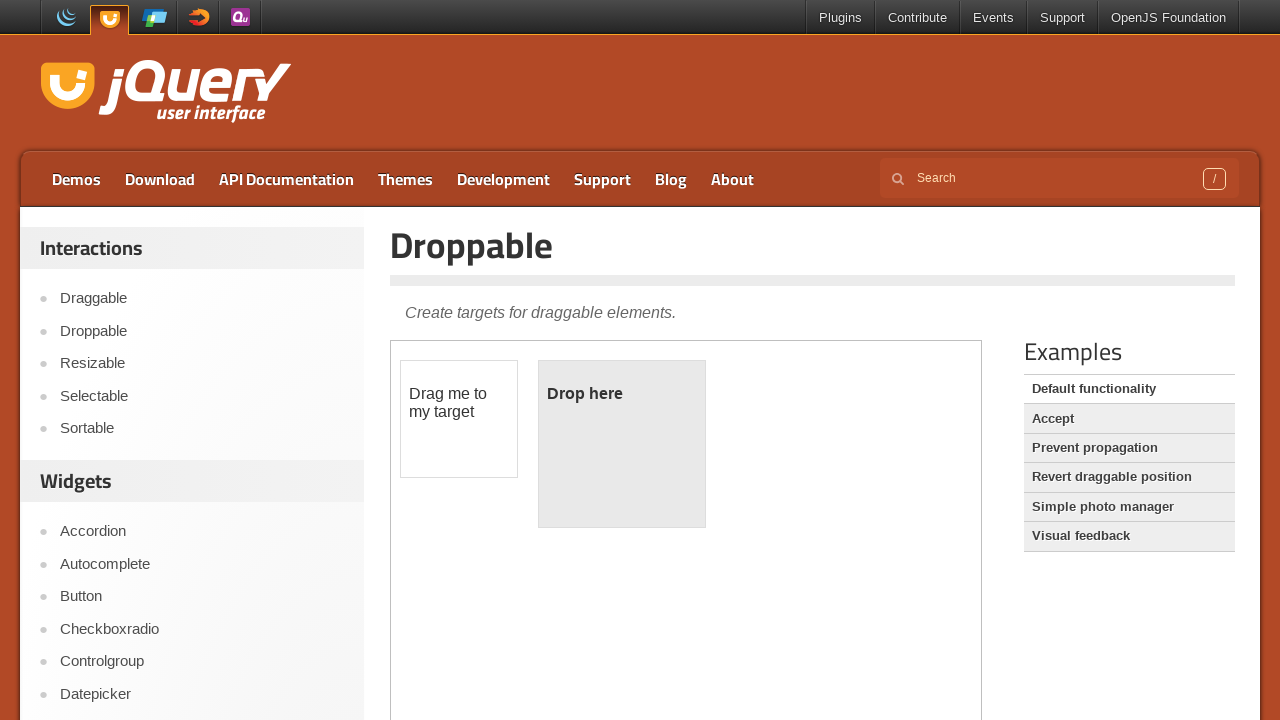

Located the draggable element with id 'draggable' within the iframe
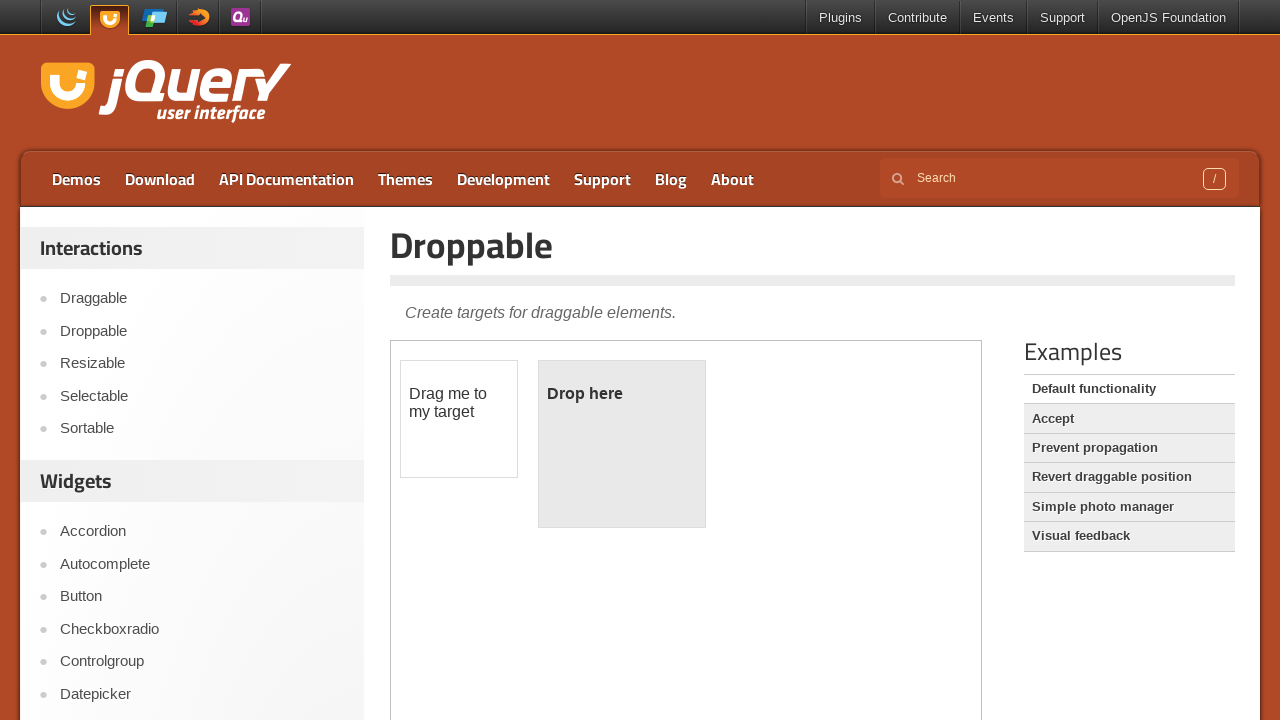

Located the droppable target element with id 'droppable' within the iframe
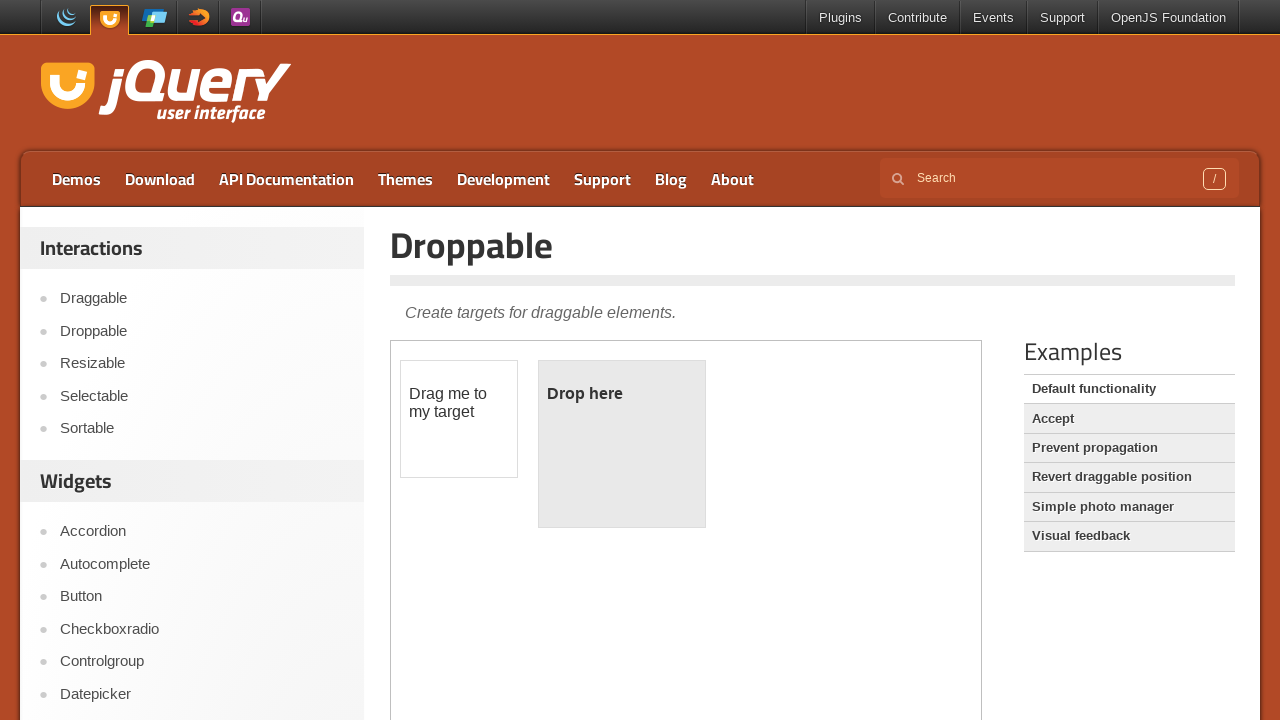

Dragged the draggable element and dropped it onto the droppable target element at (622, 444)
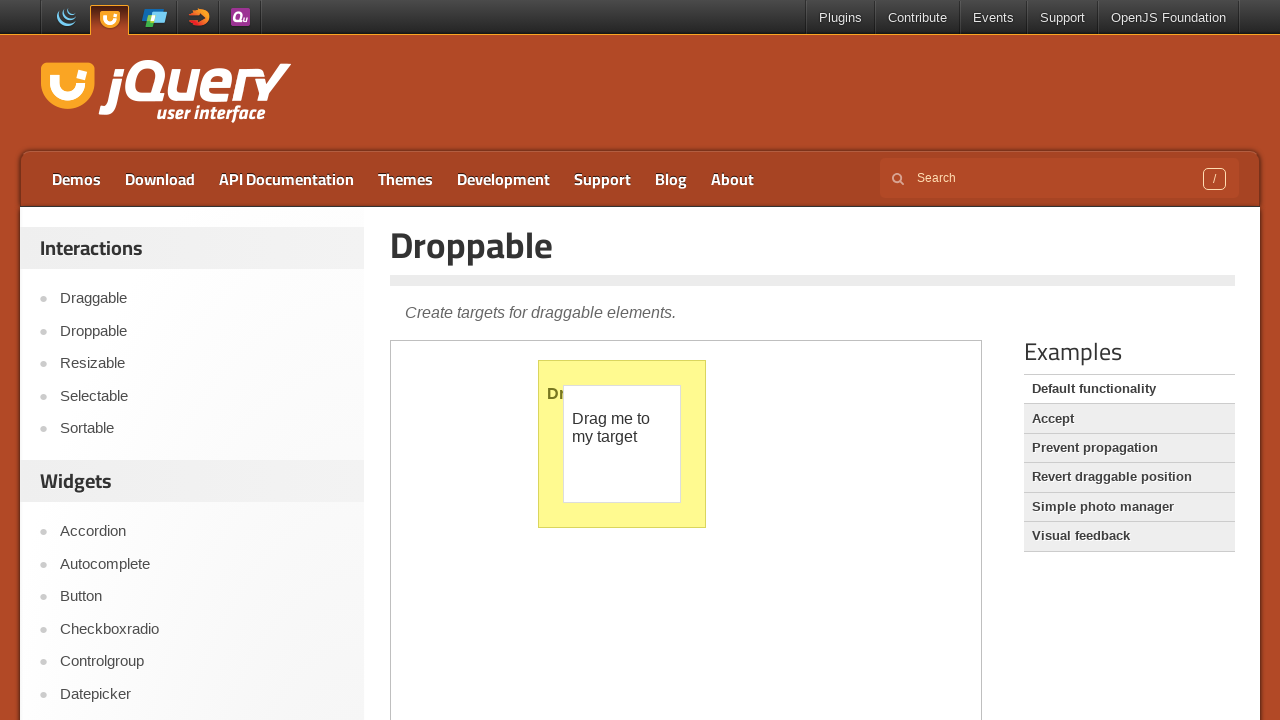

Verified that the droppable element now displays 'Dropped!' text, confirming successful drop
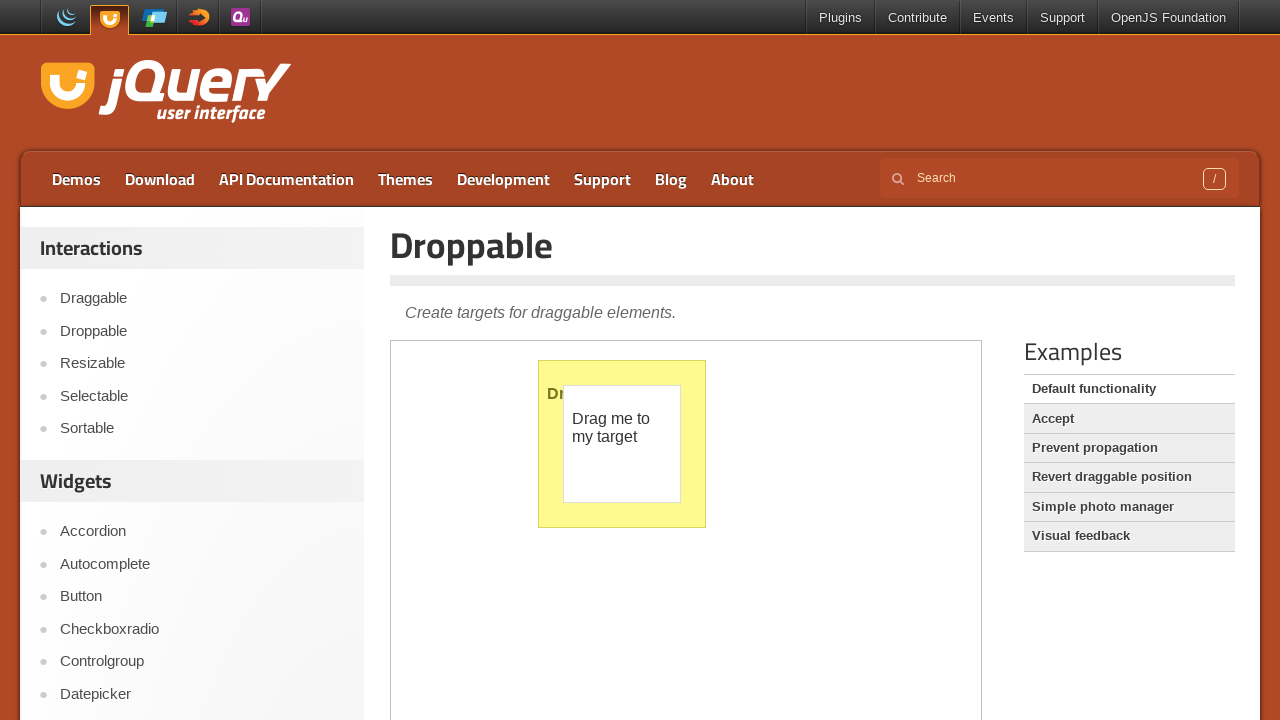

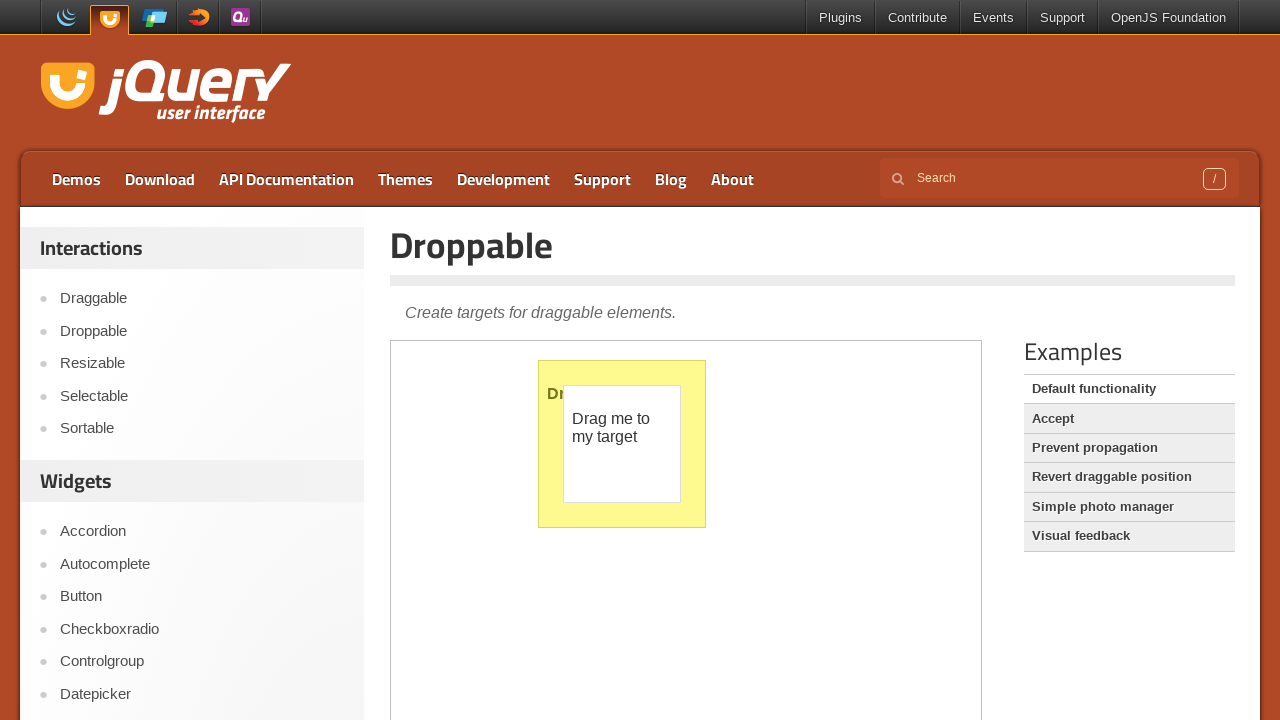